Tests responsive layout across multiple mobile breakpoints (375px, 390px, 414px) and verifies no horizontal scrolling.

Starting URL: https://web-8jh71jiyo-giquinas-projects.vercel.app

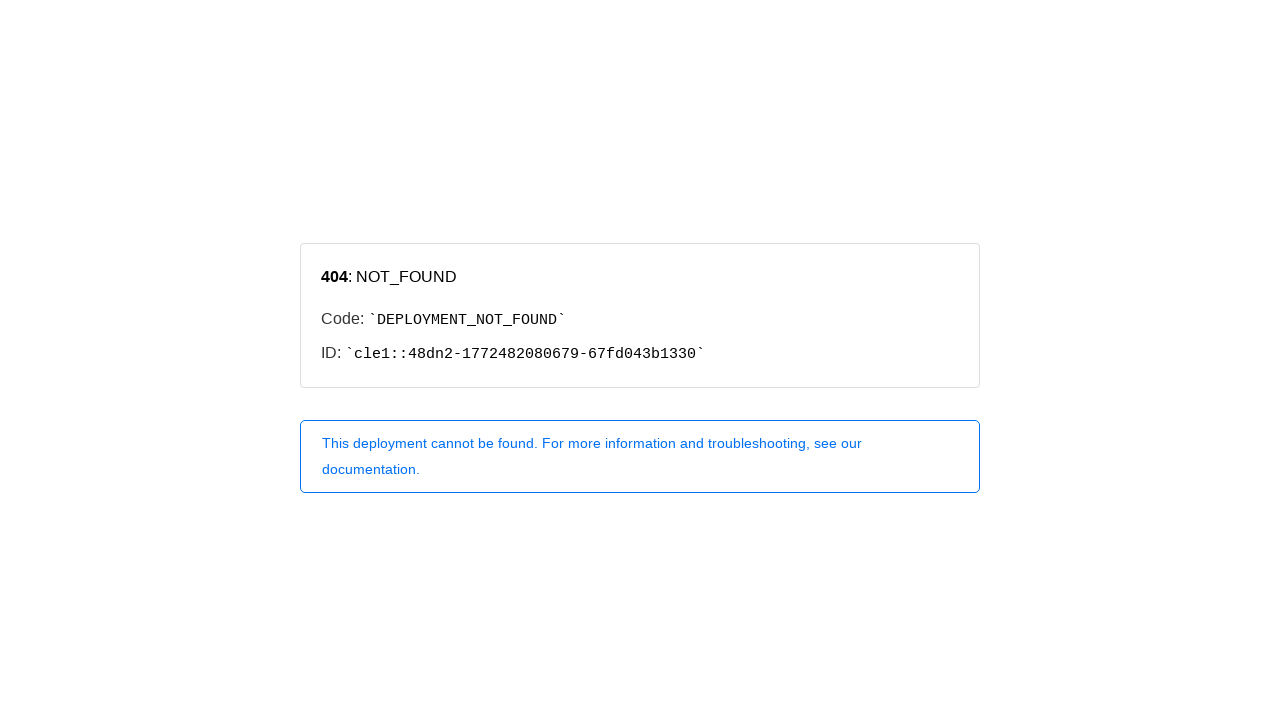

Set viewport to iPhone SE (375x667)
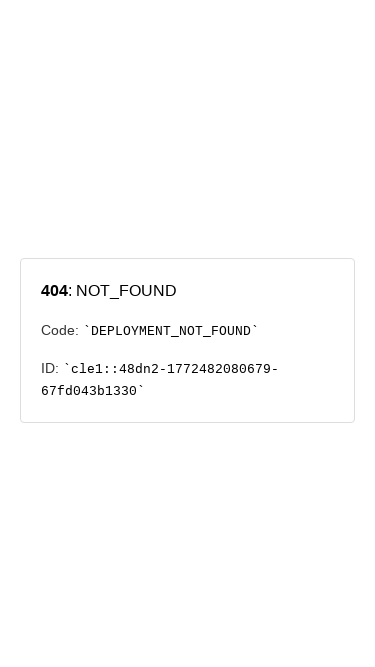

Reloaded page for iPhone SE breakpoint
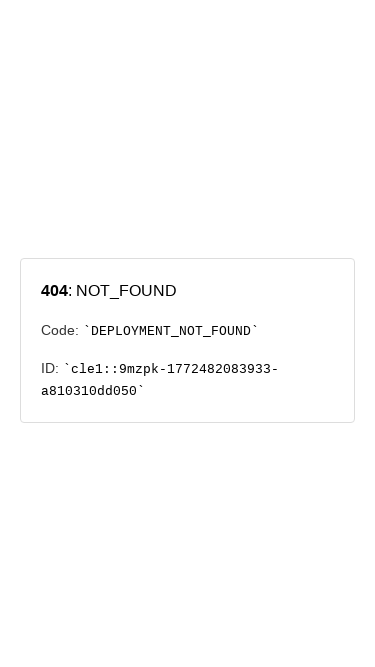

Page loaded (networkidle) on iPhone SE breakpoint
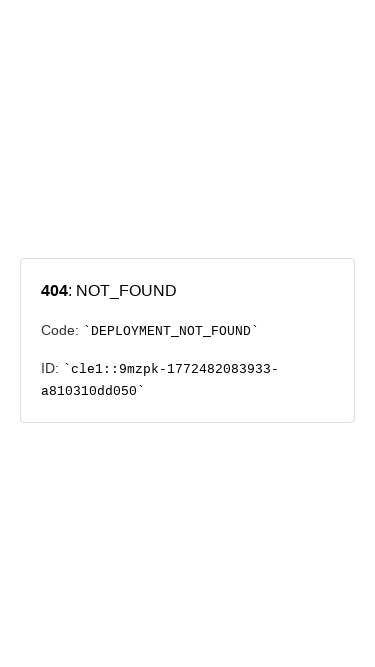

Set viewport to iPhone 12 (390x844)
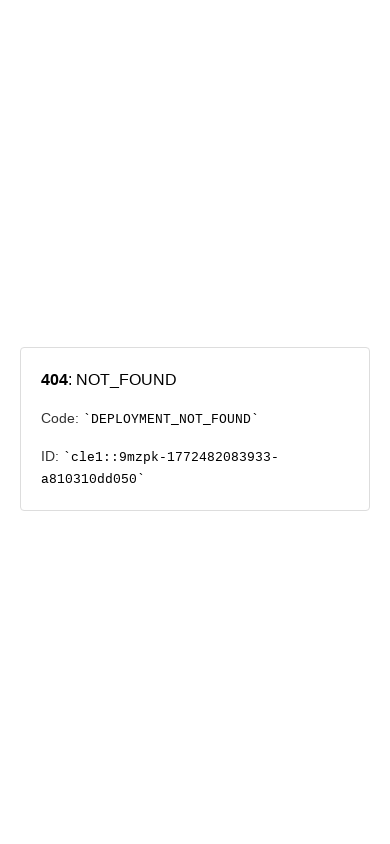

Reloaded page for iPhone 12 breakpoint
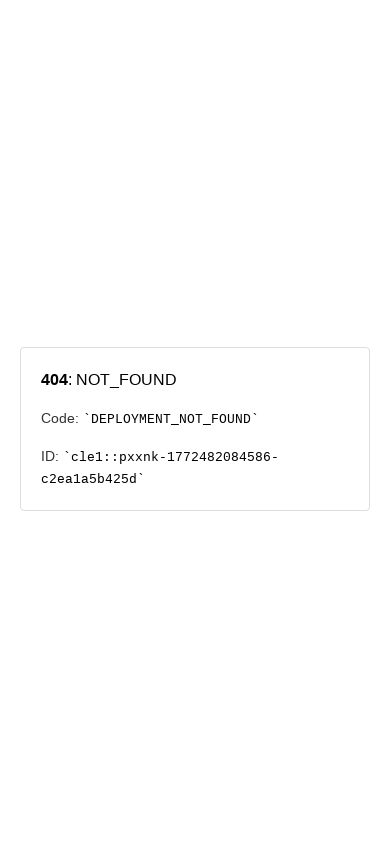

Page loaded (networkidle) on iPhone 12 breakpoint
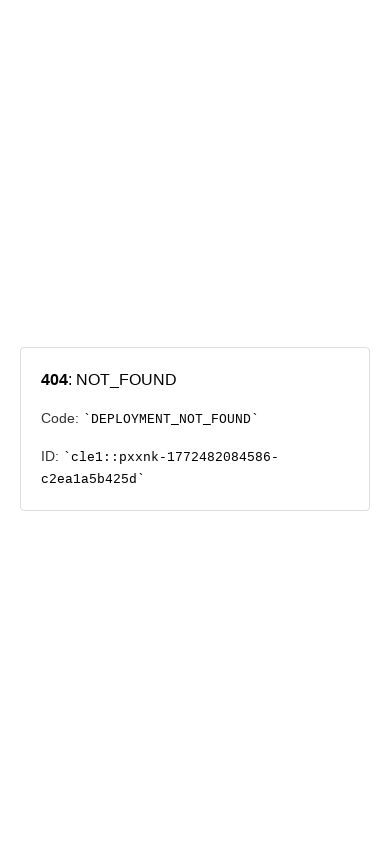

Set viewport to iPhone Plus (414x736)
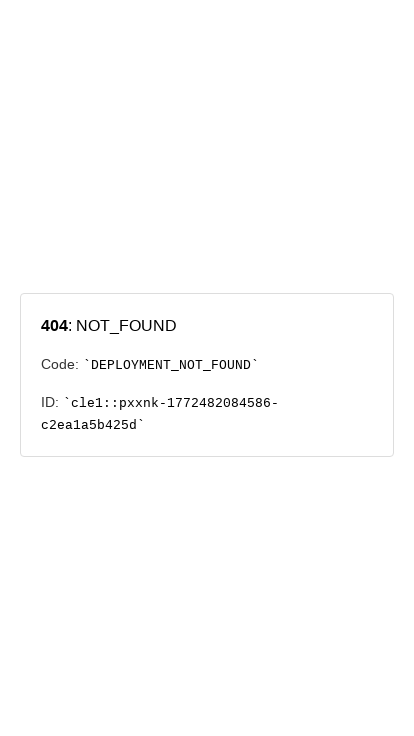

Reloaded page for iPhone Plus breakpoint
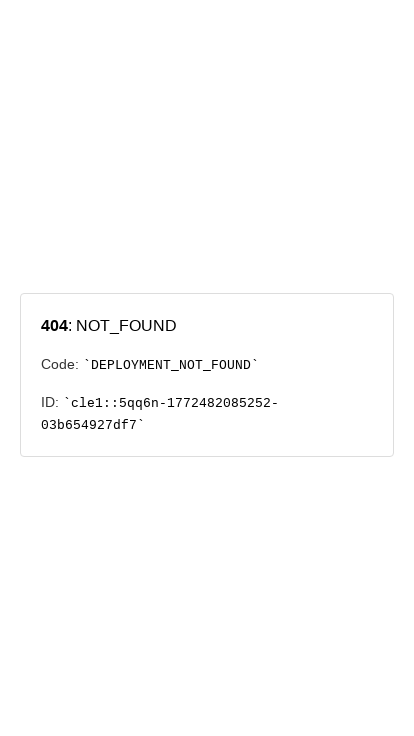

Page loaded (networkidle) on iPhone Plus breakpoint
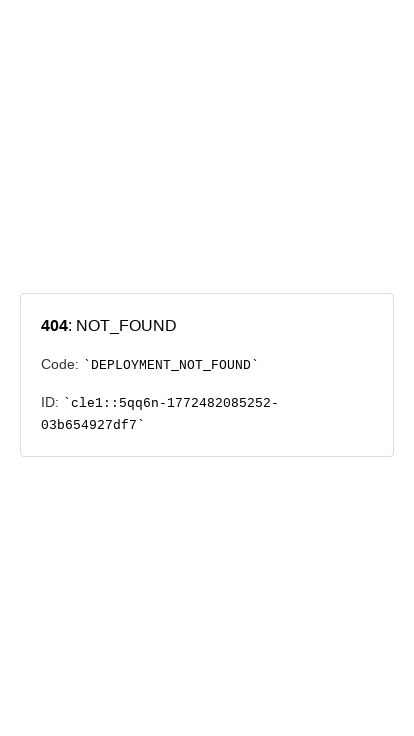

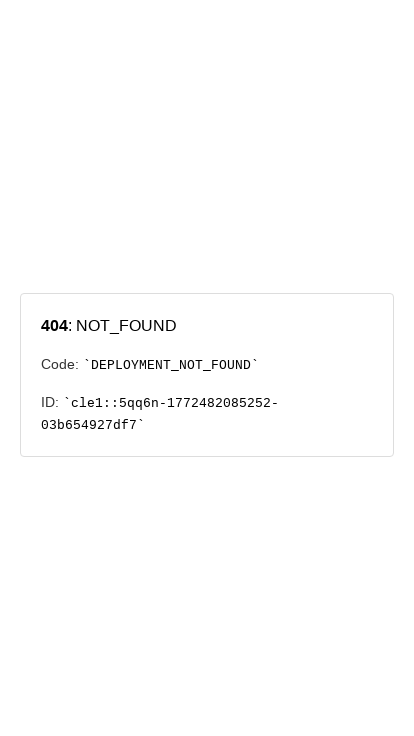